Navigates to a book app and interacts with a search input field within shadow DOM elements

Starting URL: https://books-pwakit.appspot.com/

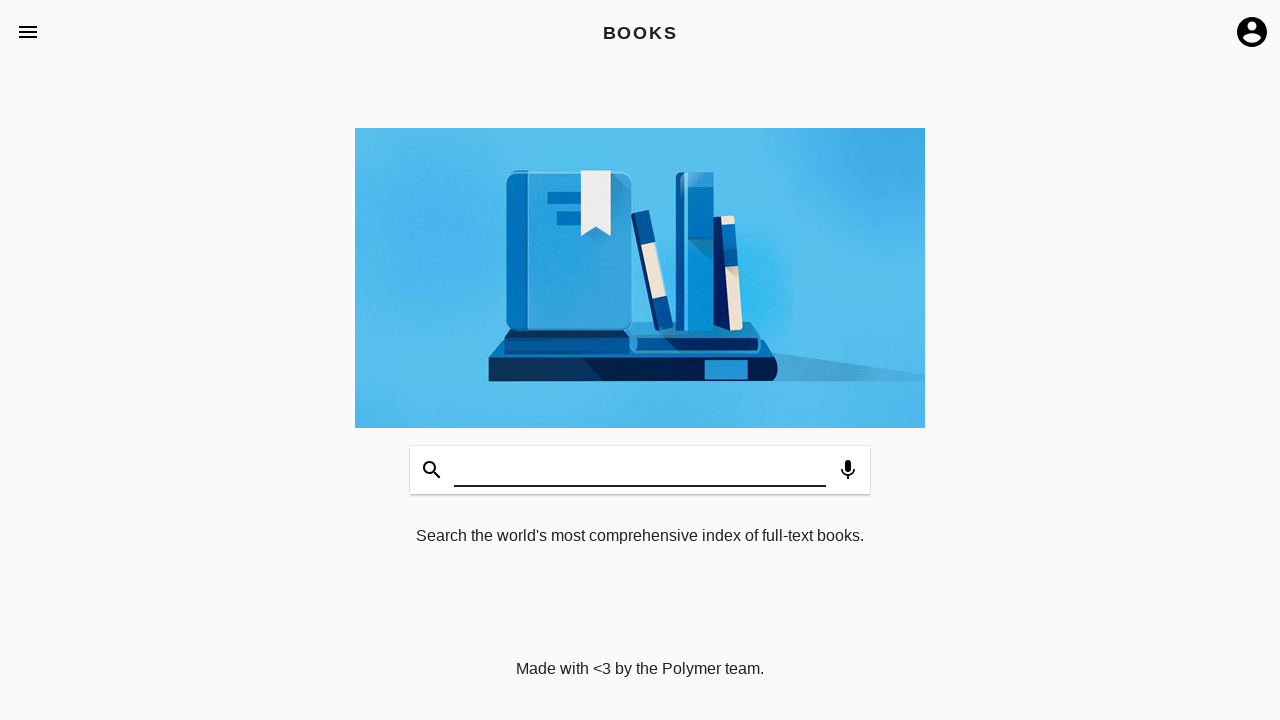

Located the book-app element
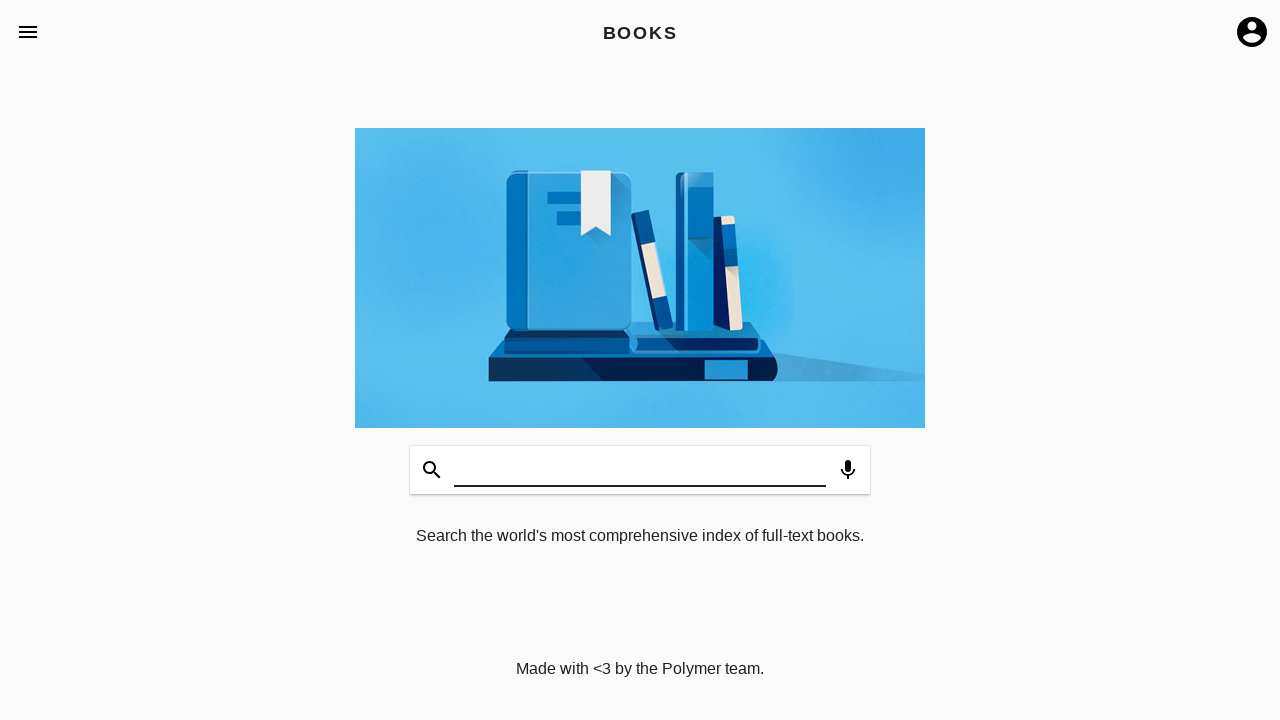

Navigated shadow DOM tree and filled search input with 'testing' within book-app
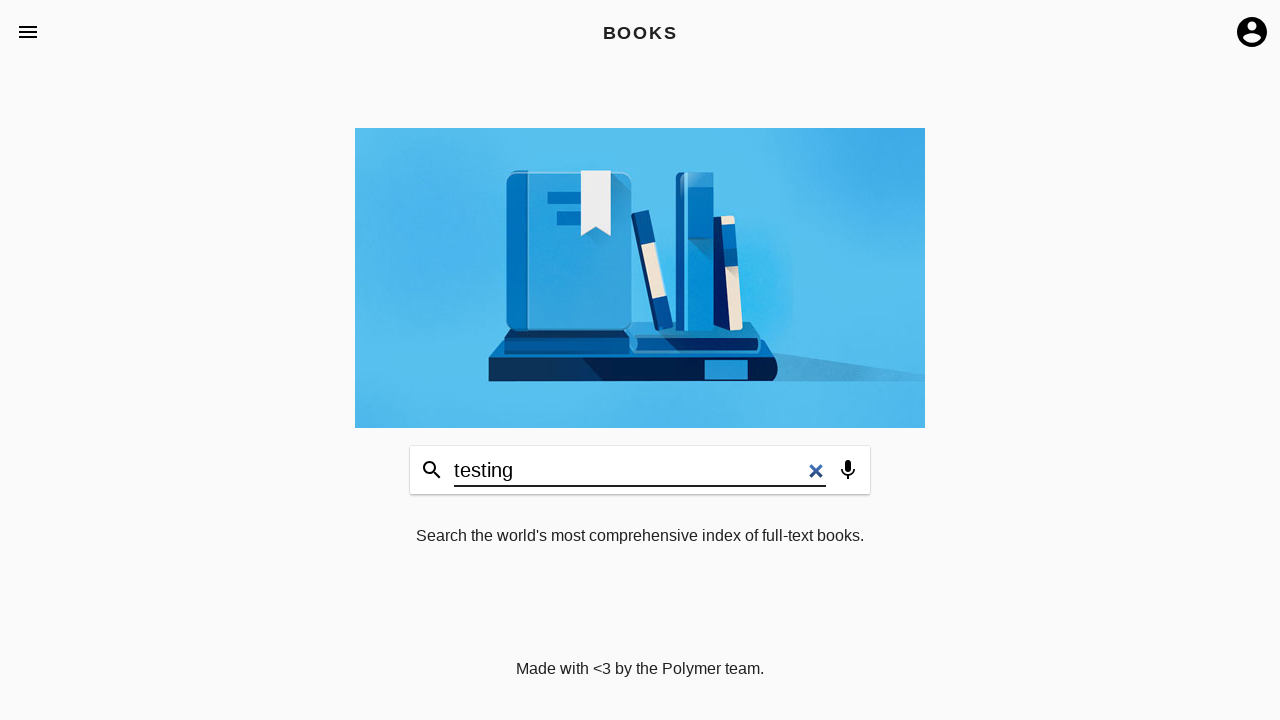

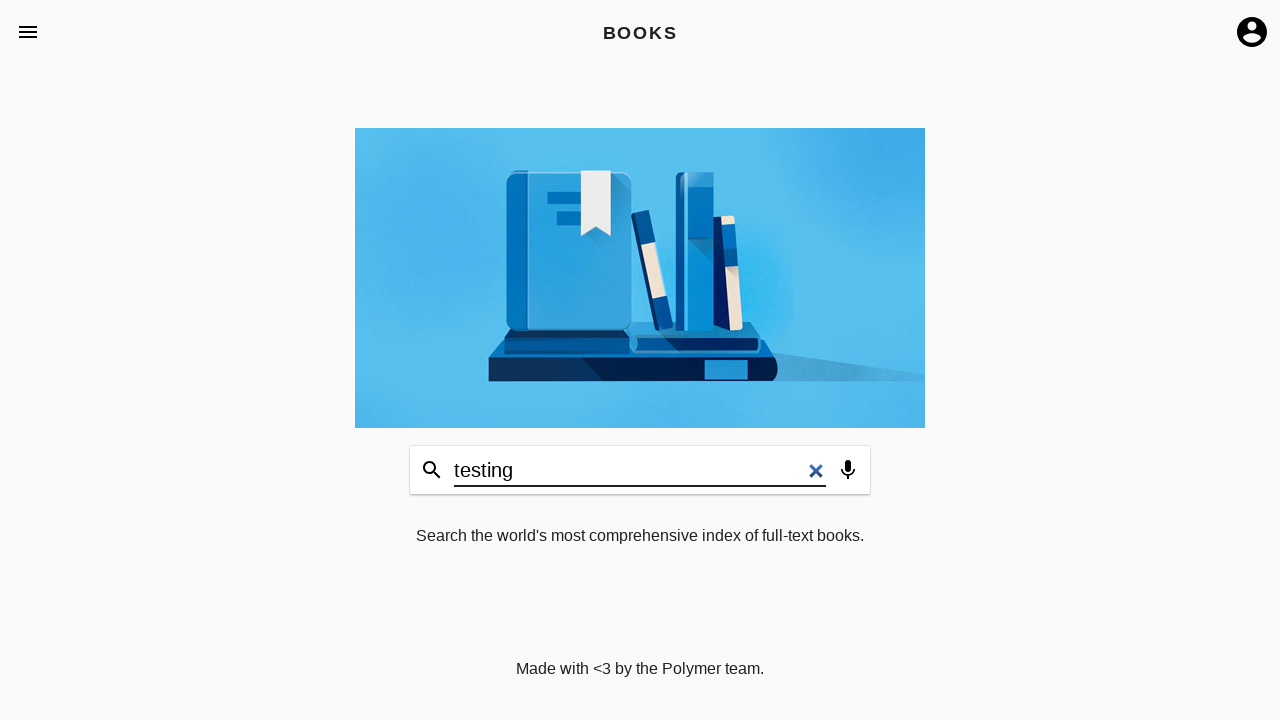